Loads the Flipkart homepage and verifies it loads successfully

Starting URL: https://www.flipkart.com

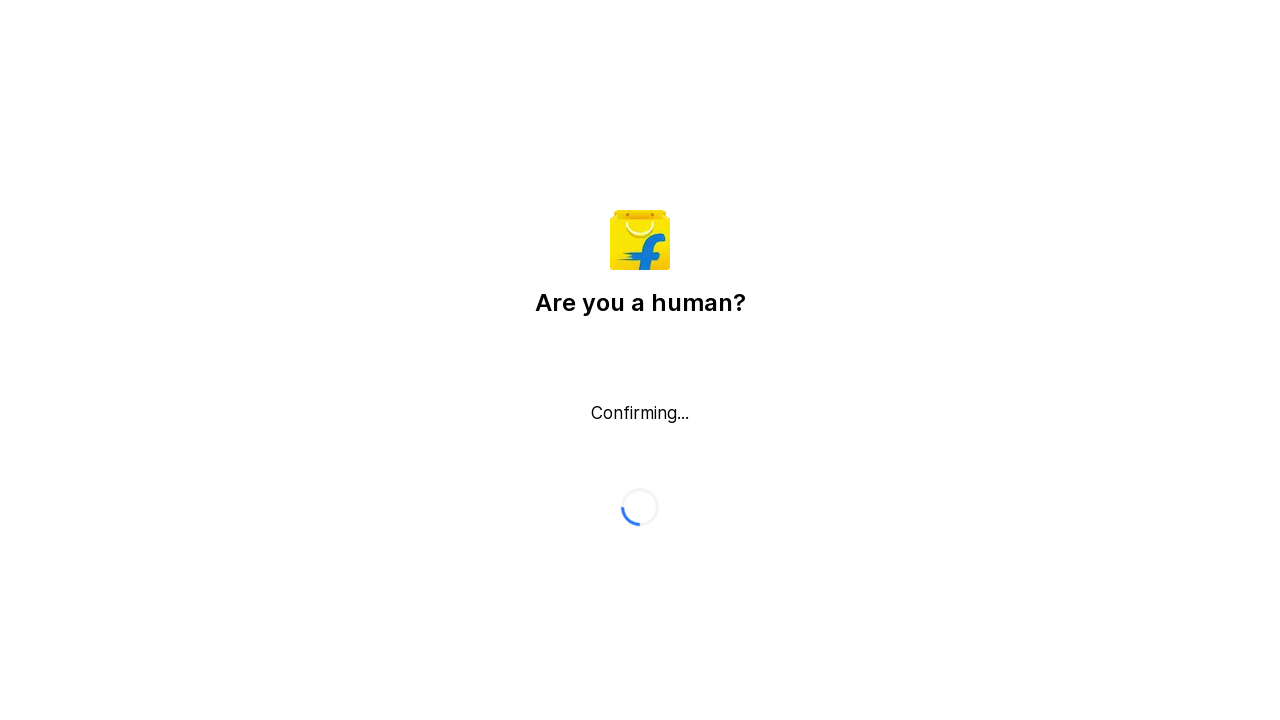

Flipkart homepage loaded and network idle state reached
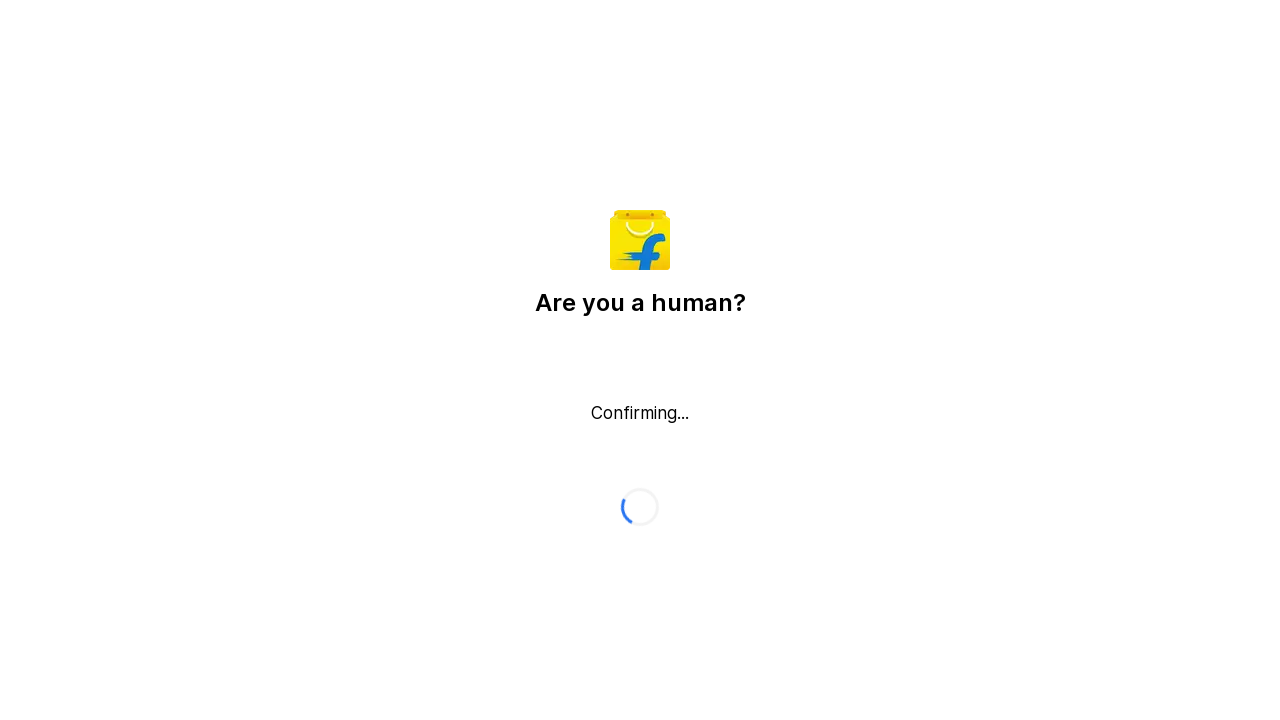

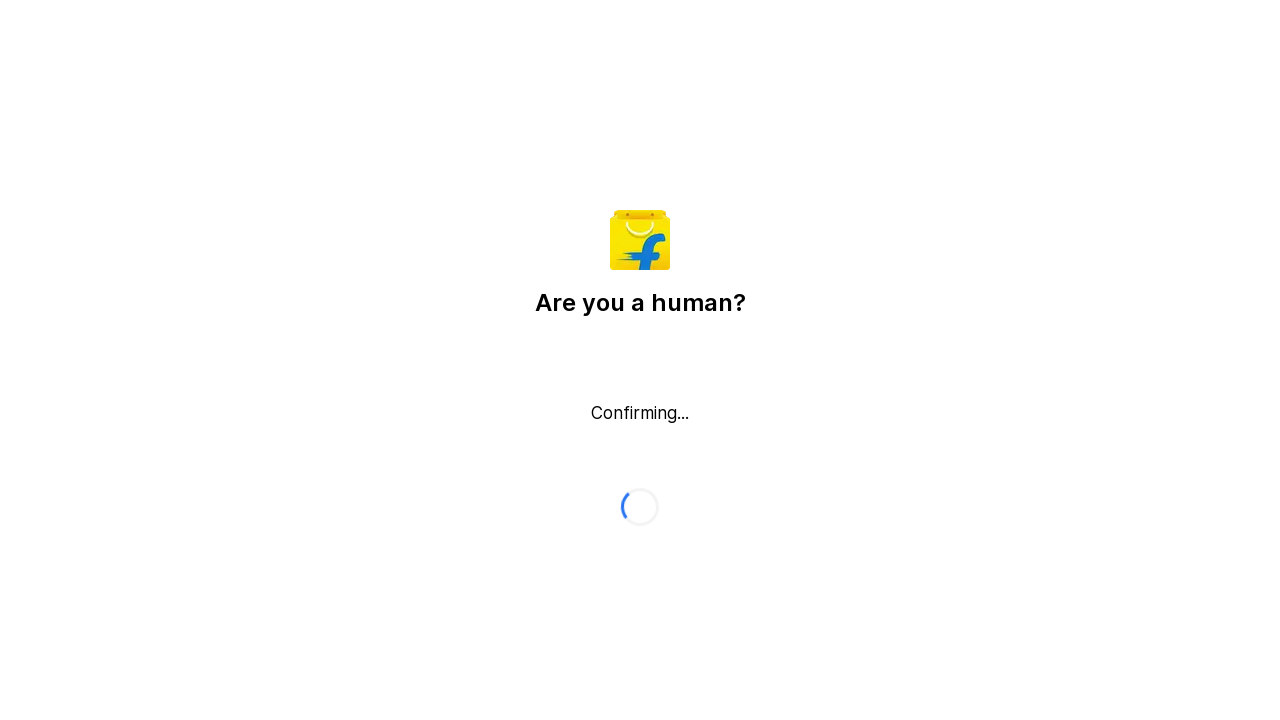